Tests a complete e-commerce shopping flow on demoblaze.com by adding a phone, laptop, and monitor to cart, then completing the checkout process with order placement.

Starting URL: https://demoblaze.com/index.html

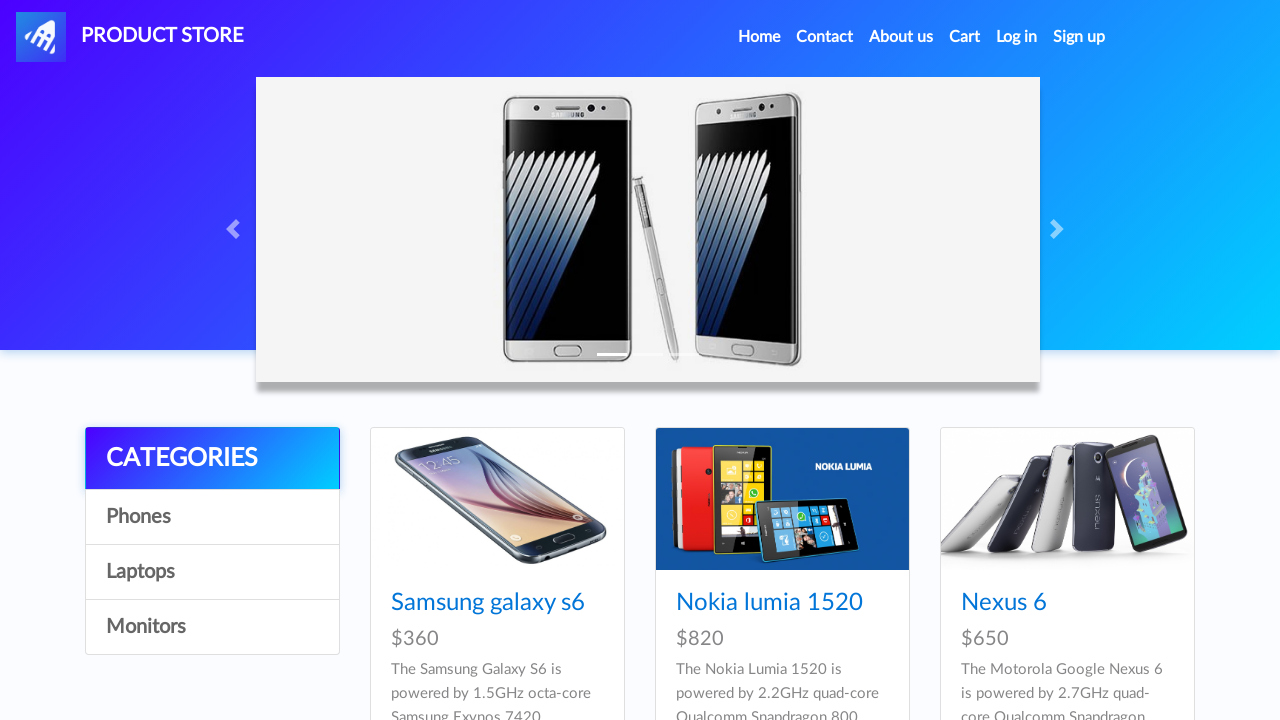

Clicked on Samsung Galaxy S6 phone at (488, 603) on text=Samsung galaxy s6
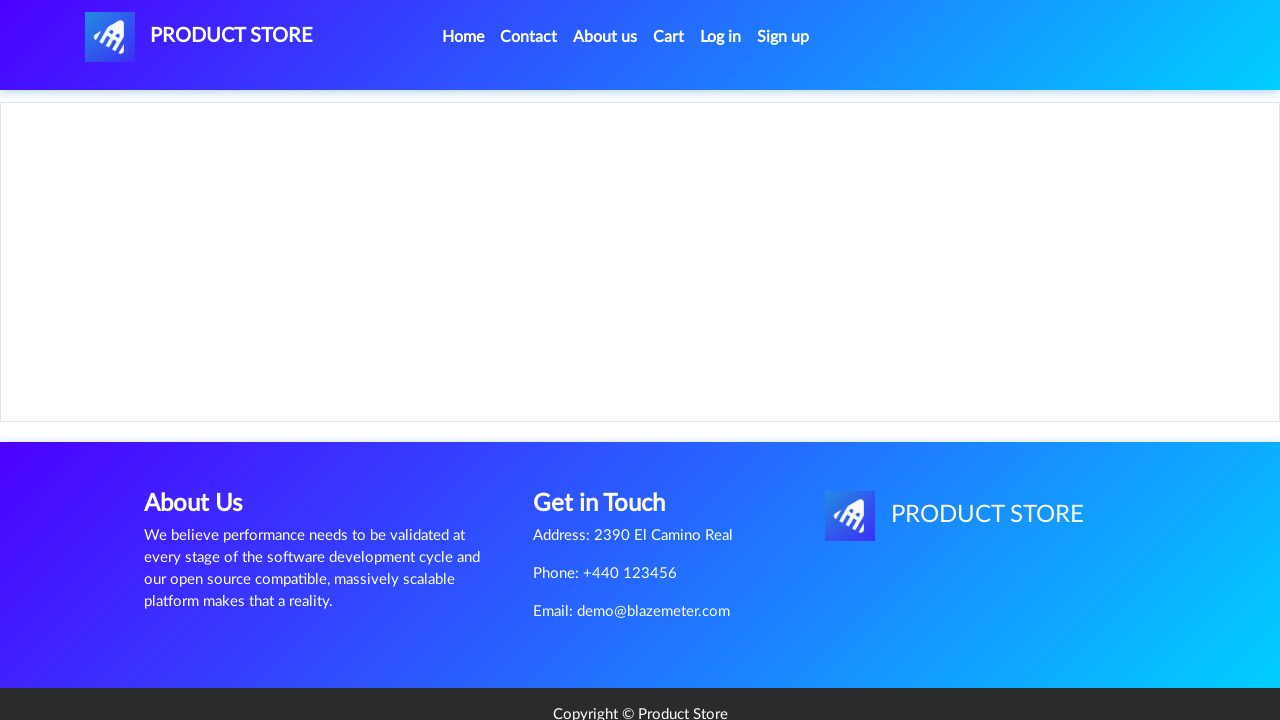

Add to cart button appeared for Samsung Galaxy S6
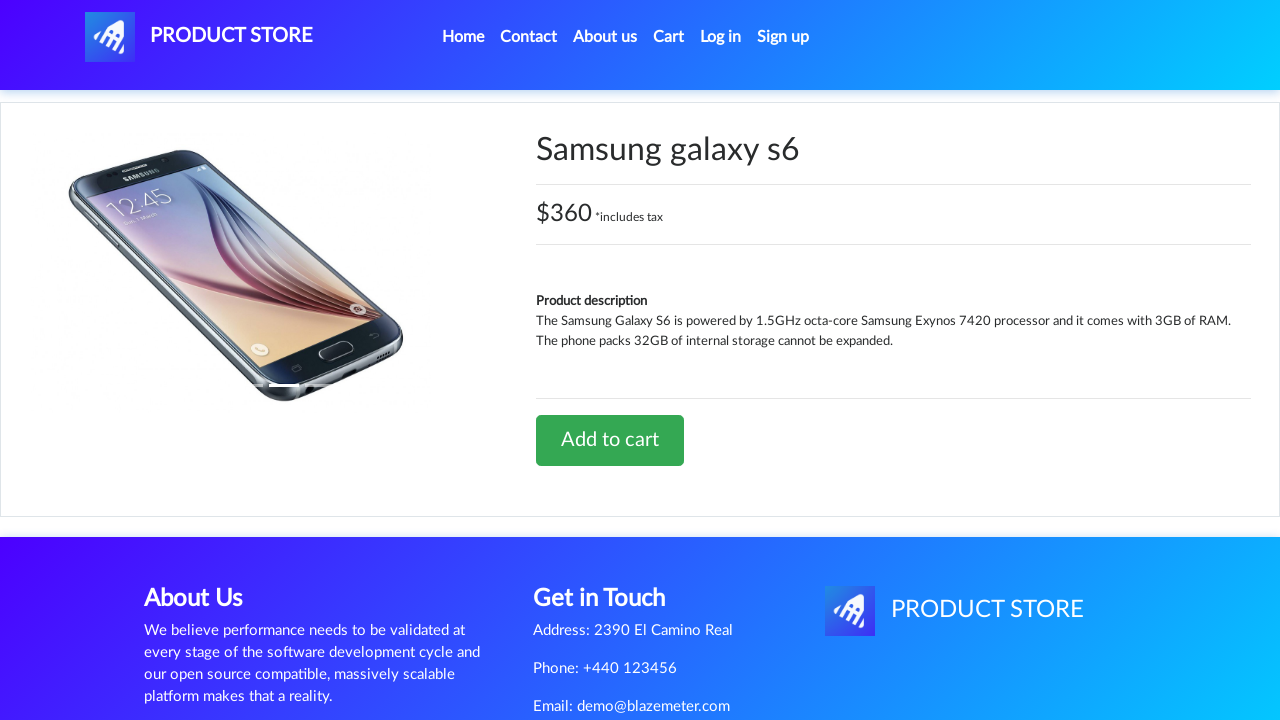

Clicked Add to cart button for Samsung Galaxy S6 at (610, 440) on text=Add to cart
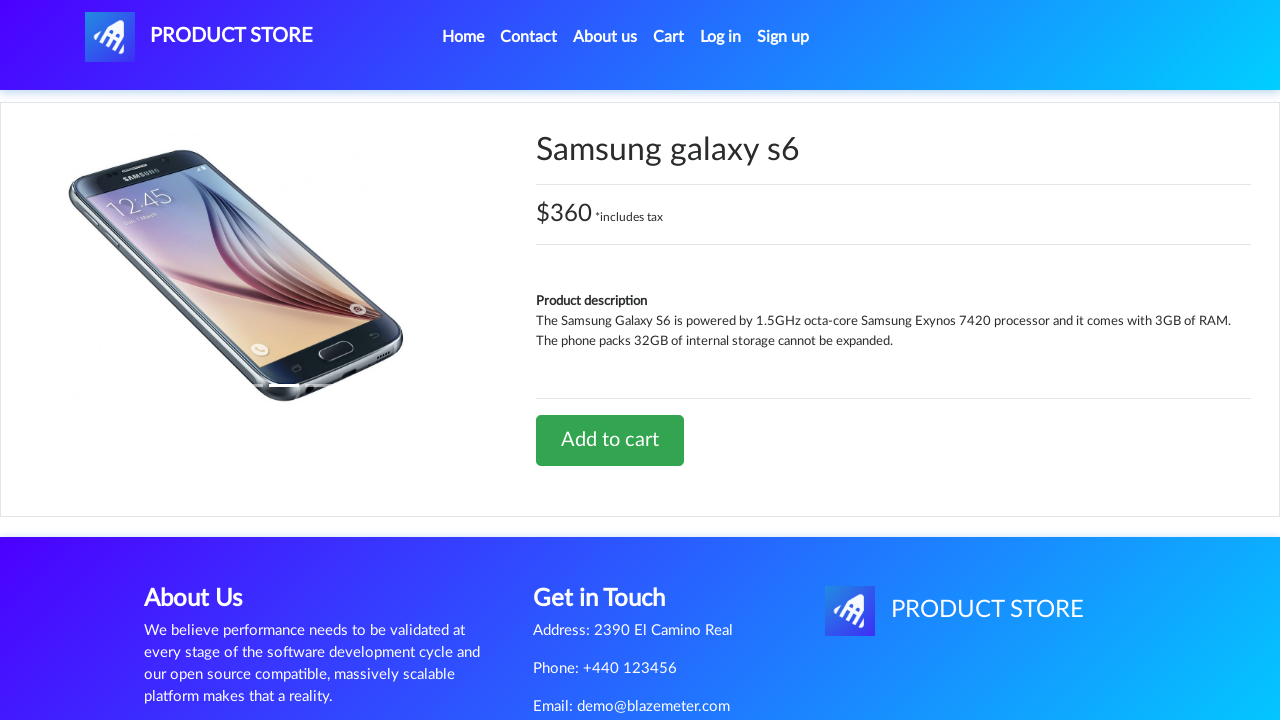

Alert dialog handled and dismissed for Samsung Galaxy S6
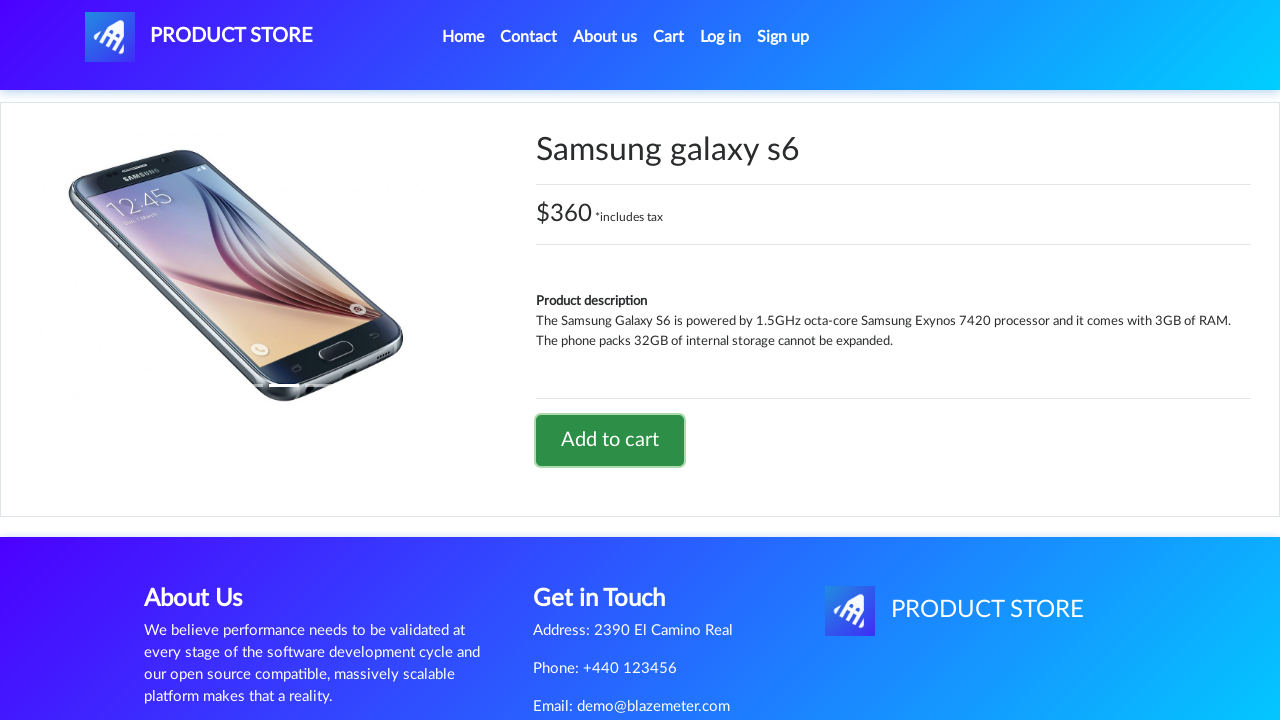

Navigated back to home page at (199, 37) on #nava
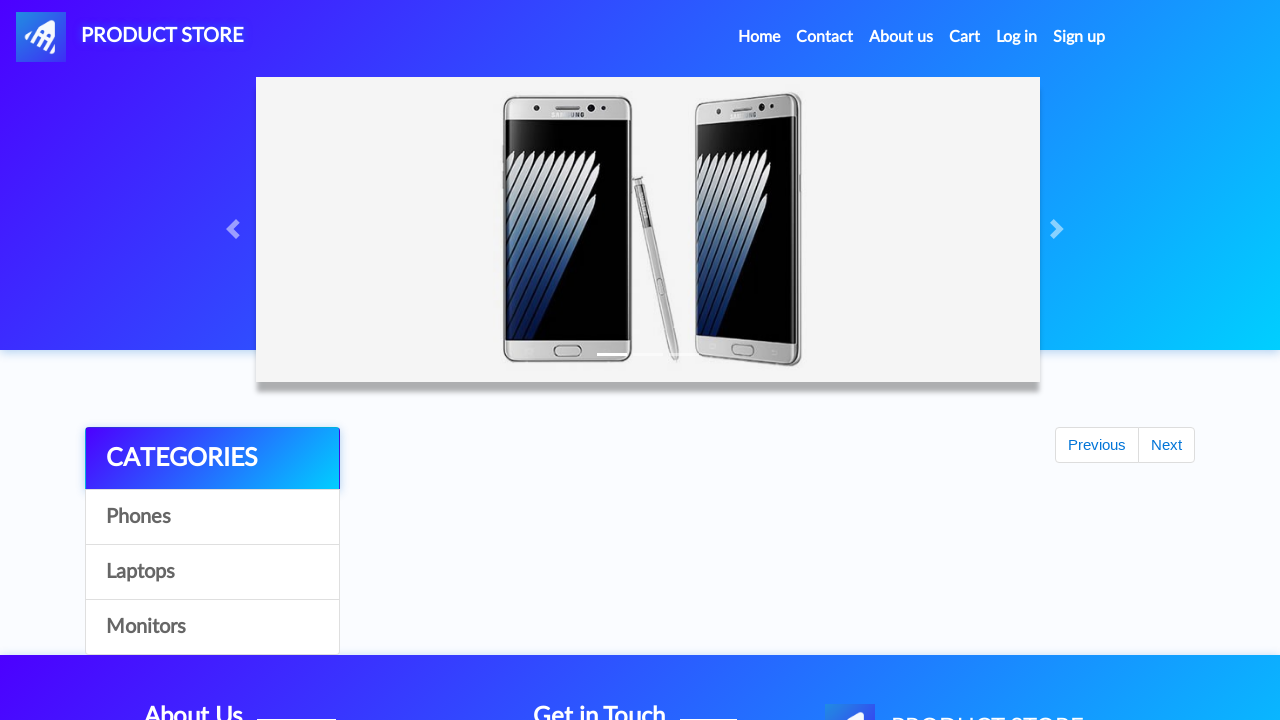

Clicked on Laptops section at (212, 572) on text=Laptops
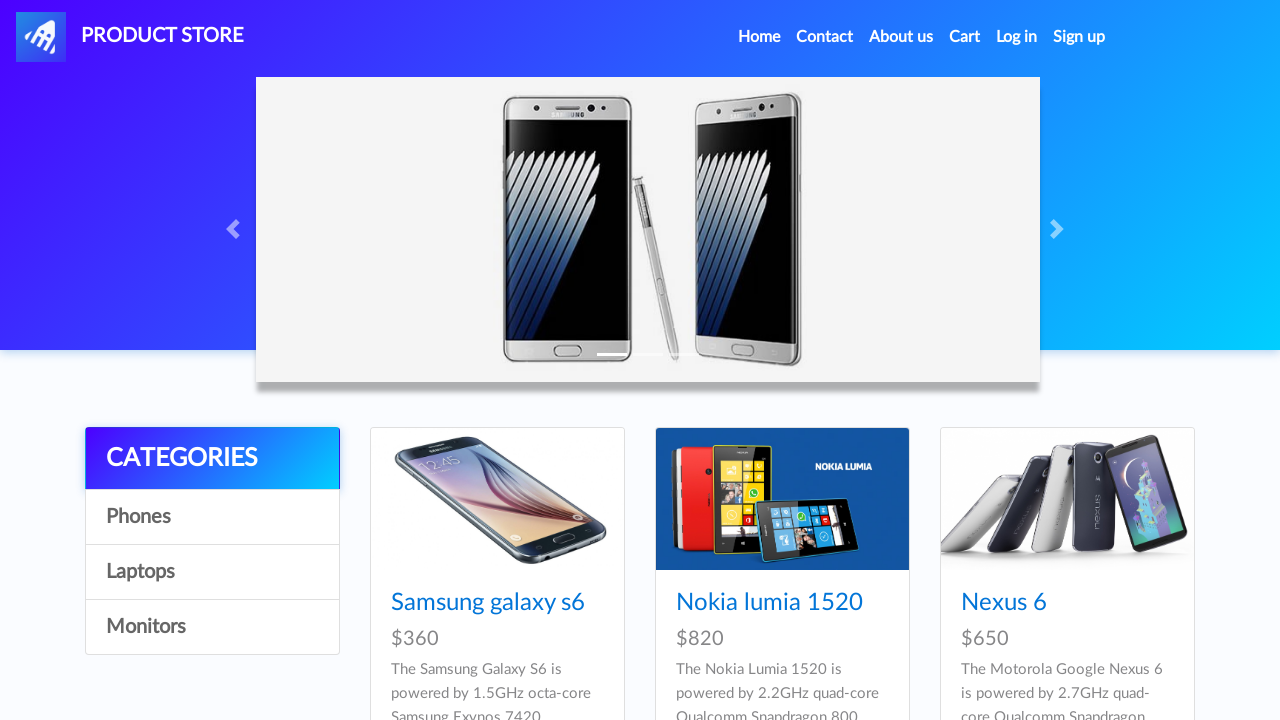

Clicked on Dell i7 8gb laptop at (448, 708) on text=Dell i7 8gb
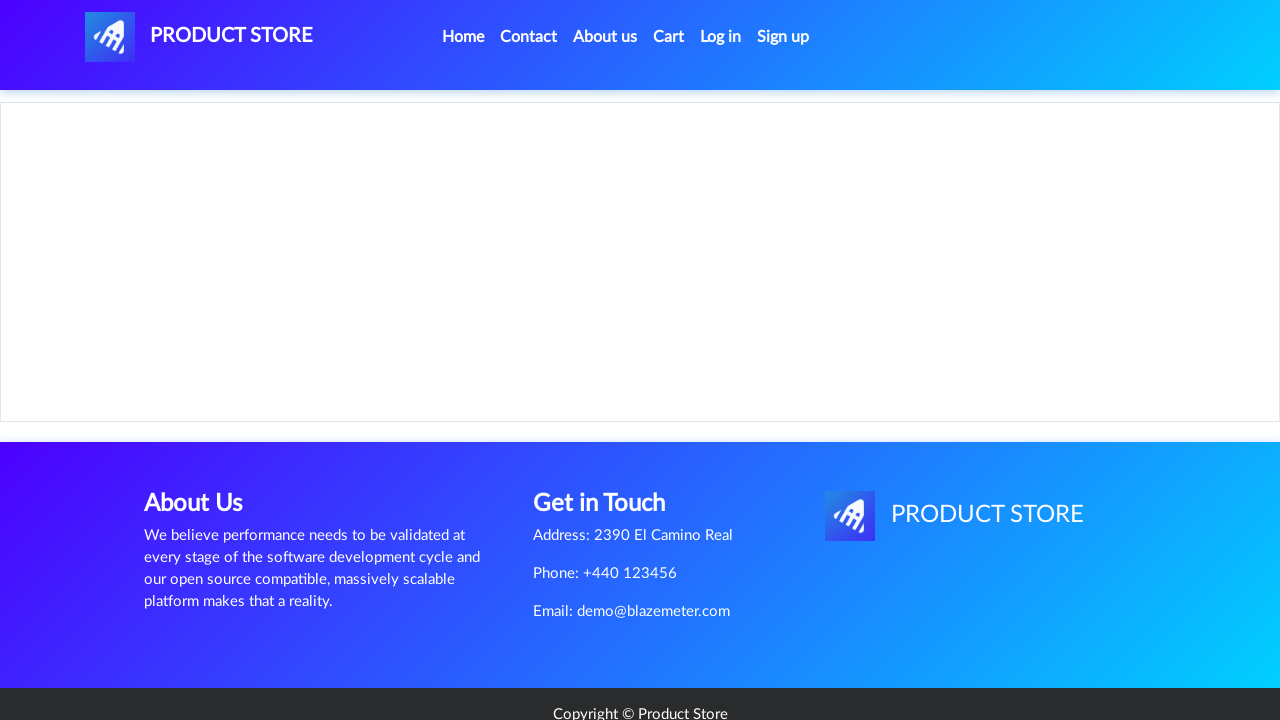

Add to cart button appeared for Dell i7 8gb laptop
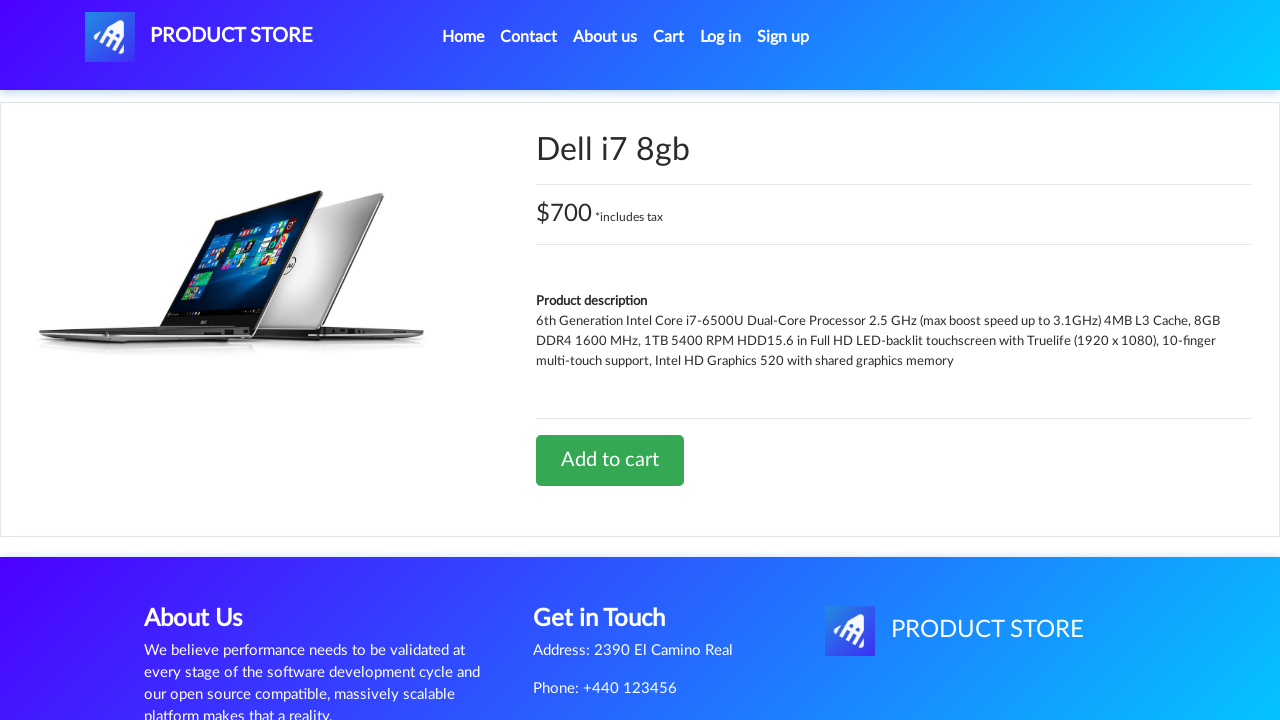

Clicked Add to cart button for Dell i7 8gb laptop at (610, 460) on text=Add to cart
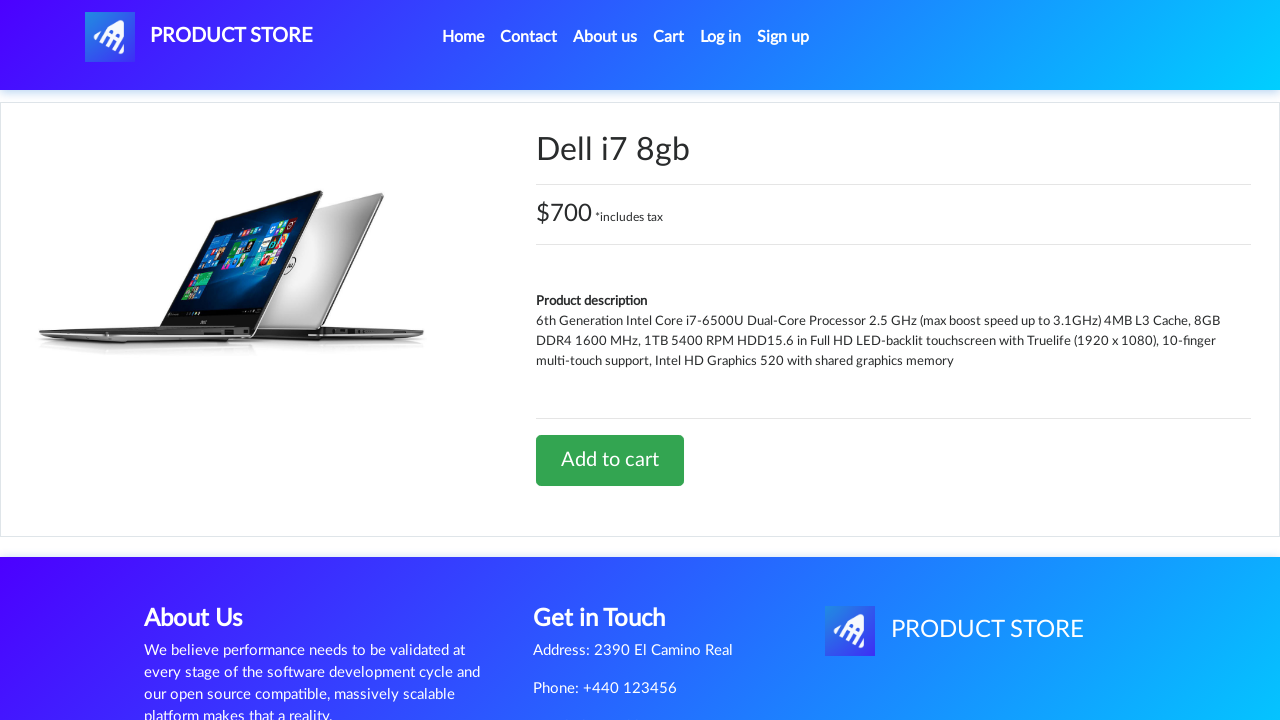

Alert dialog handled and dismissed for Dell i7 8gb laptop
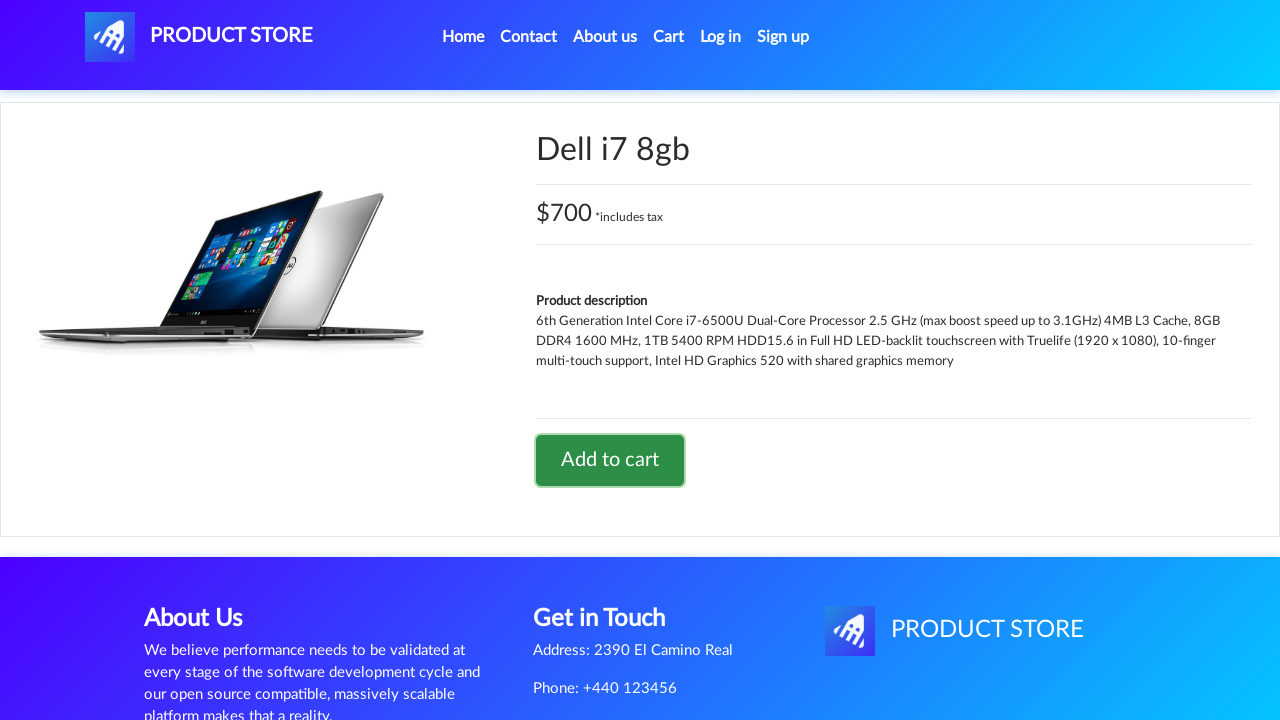

Navigated back to home page at (199, 37) on #nava
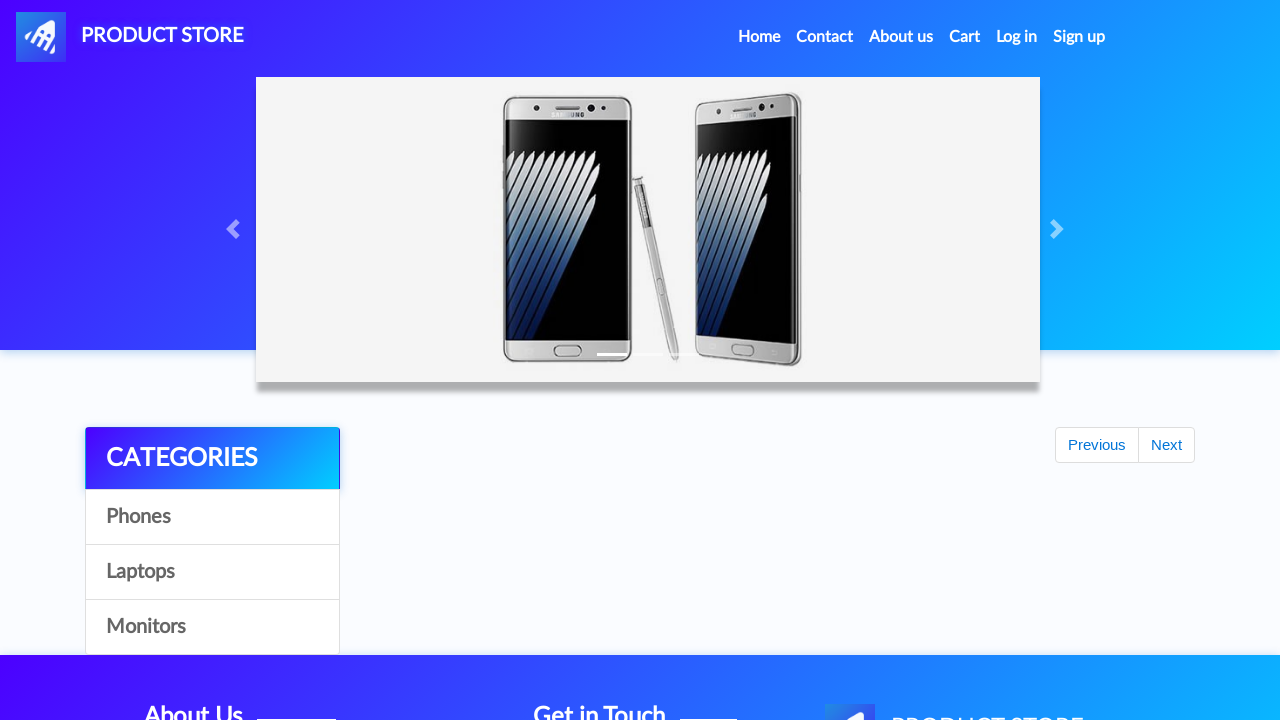

Clicked on Monitors section at (212, 627) on text=Monitors
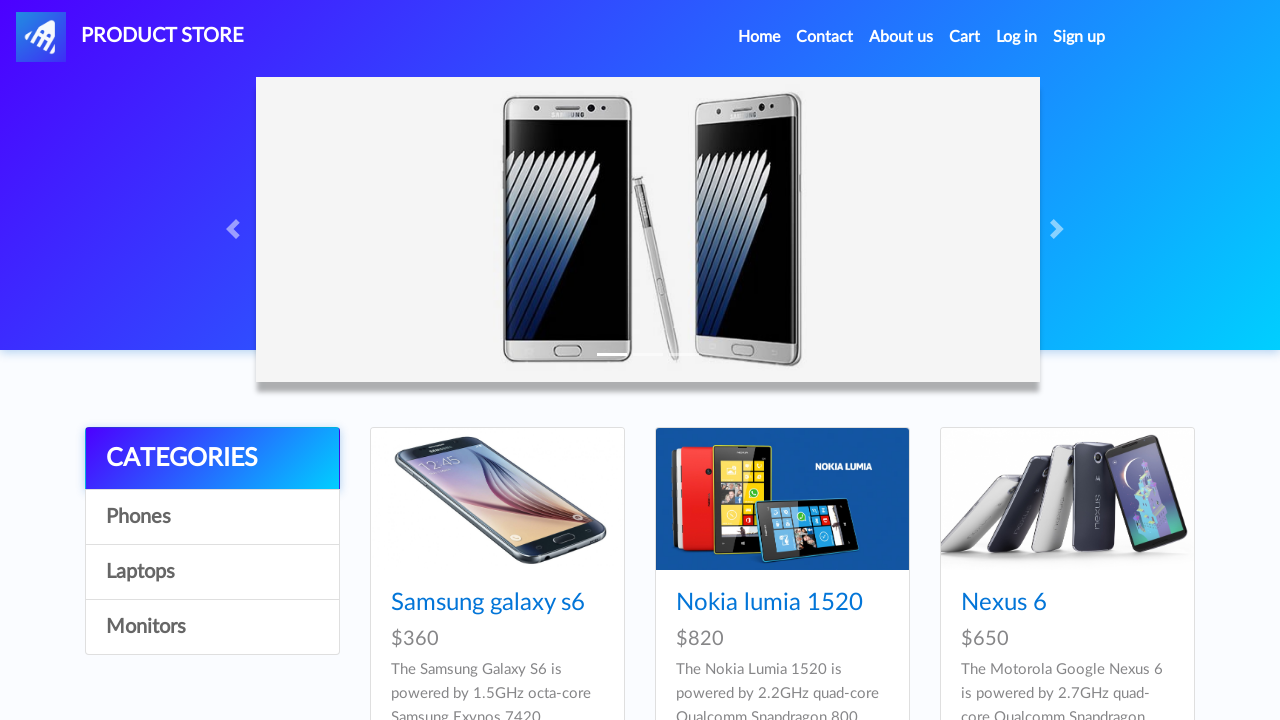

Clicked on ASUS Full HD monitor at (749, 603) on text=ASUS Full HD
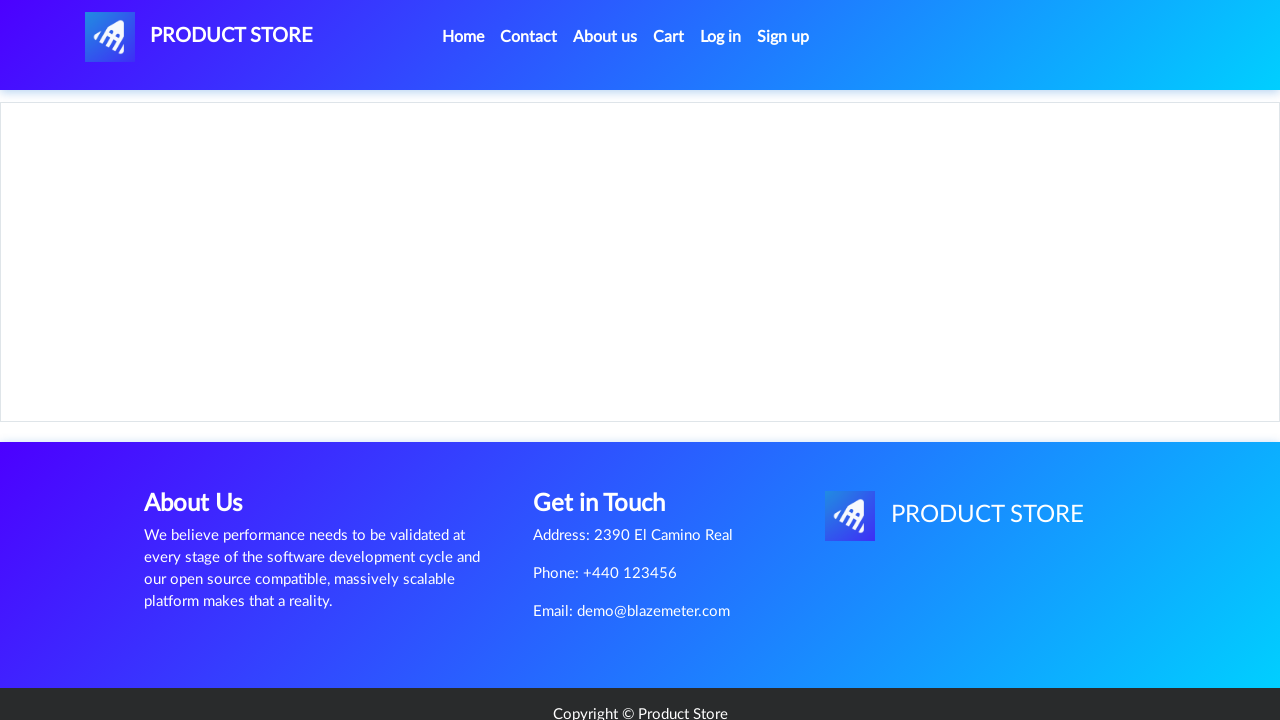

Add to cart button appeared for ASUS Full HD monitor
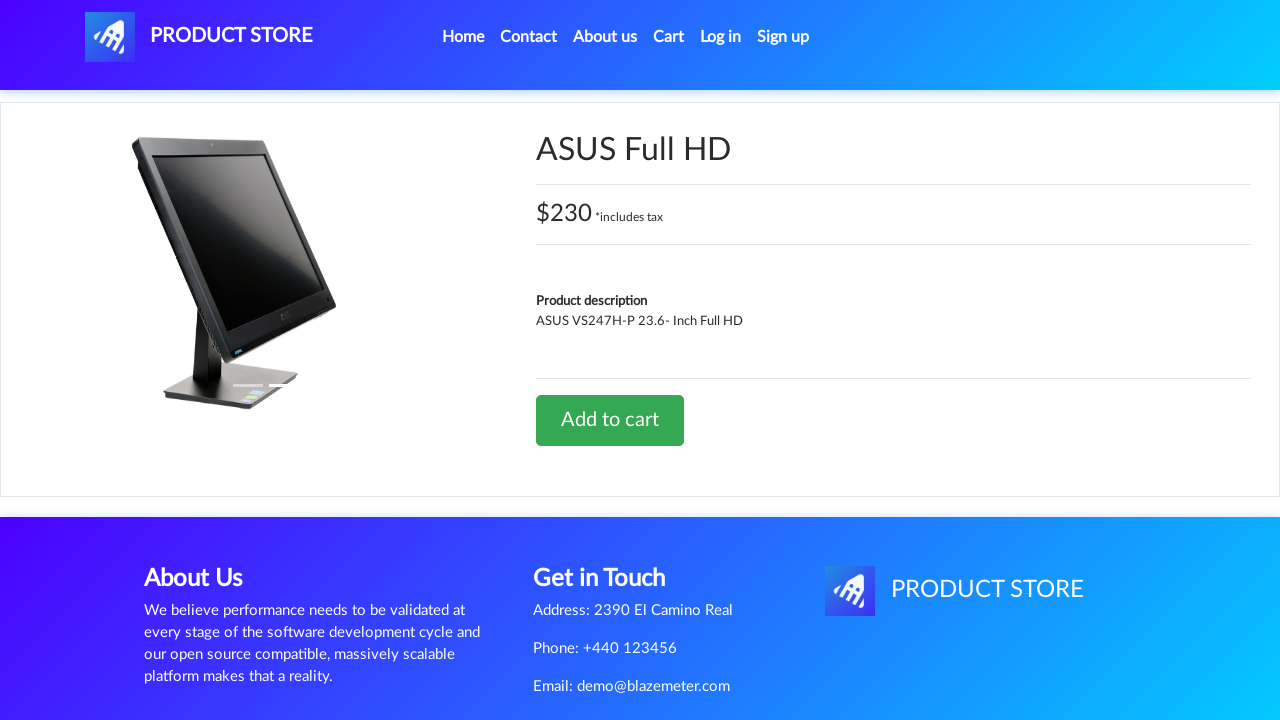

Clicked Add to cart button for ASUS Full HD monitor at (610, 420) on text=Add to cart
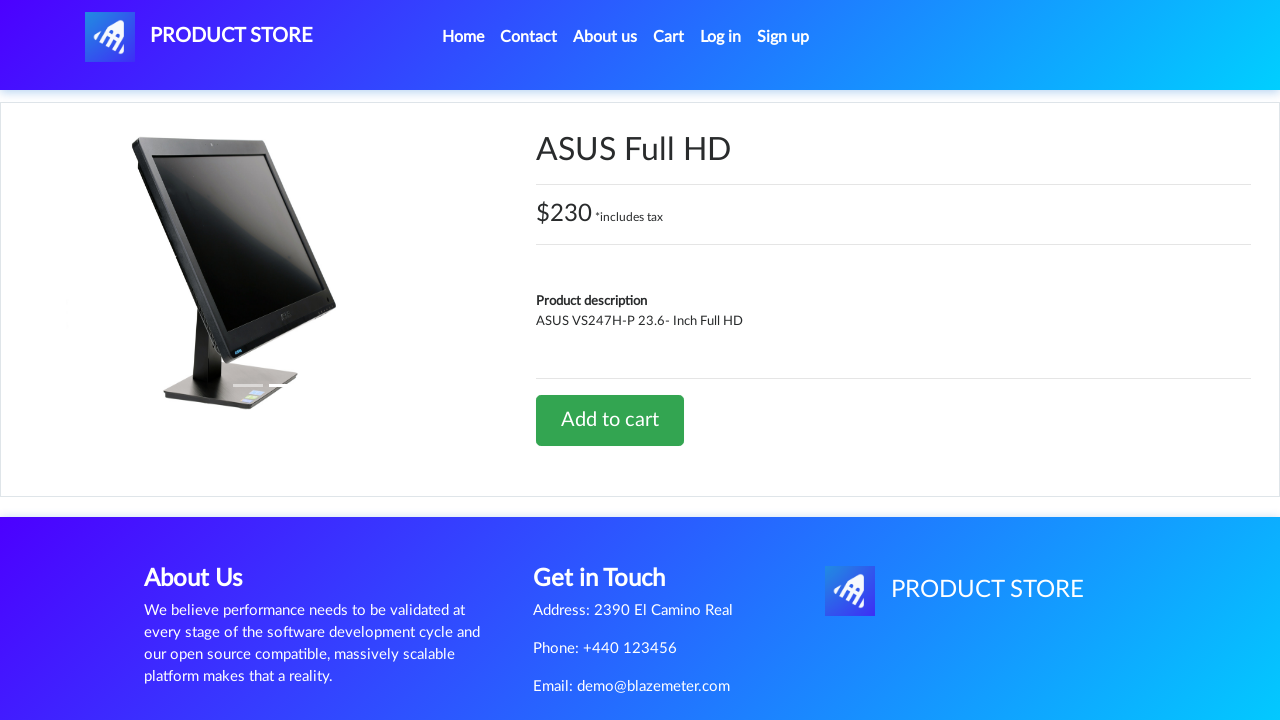

Alert dialog handled and dismissed for ASUS Full HD monitor
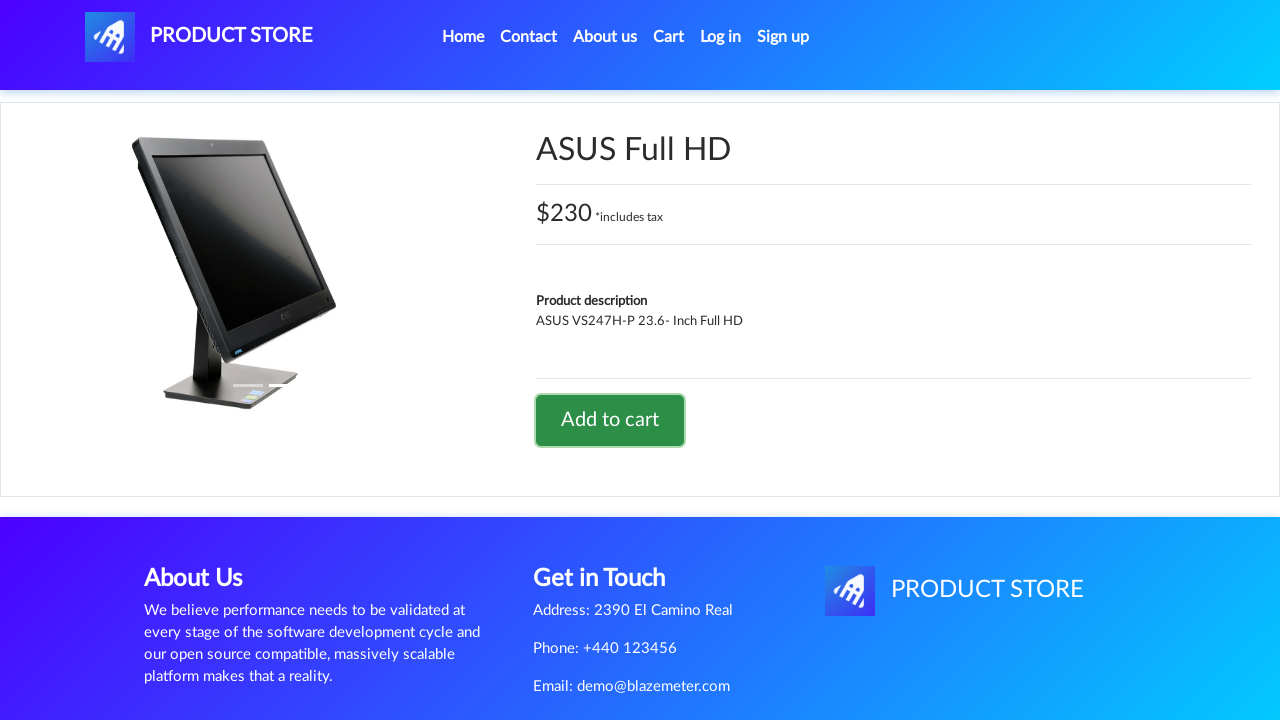

Navigated back to home page at (199, 37) on #nava
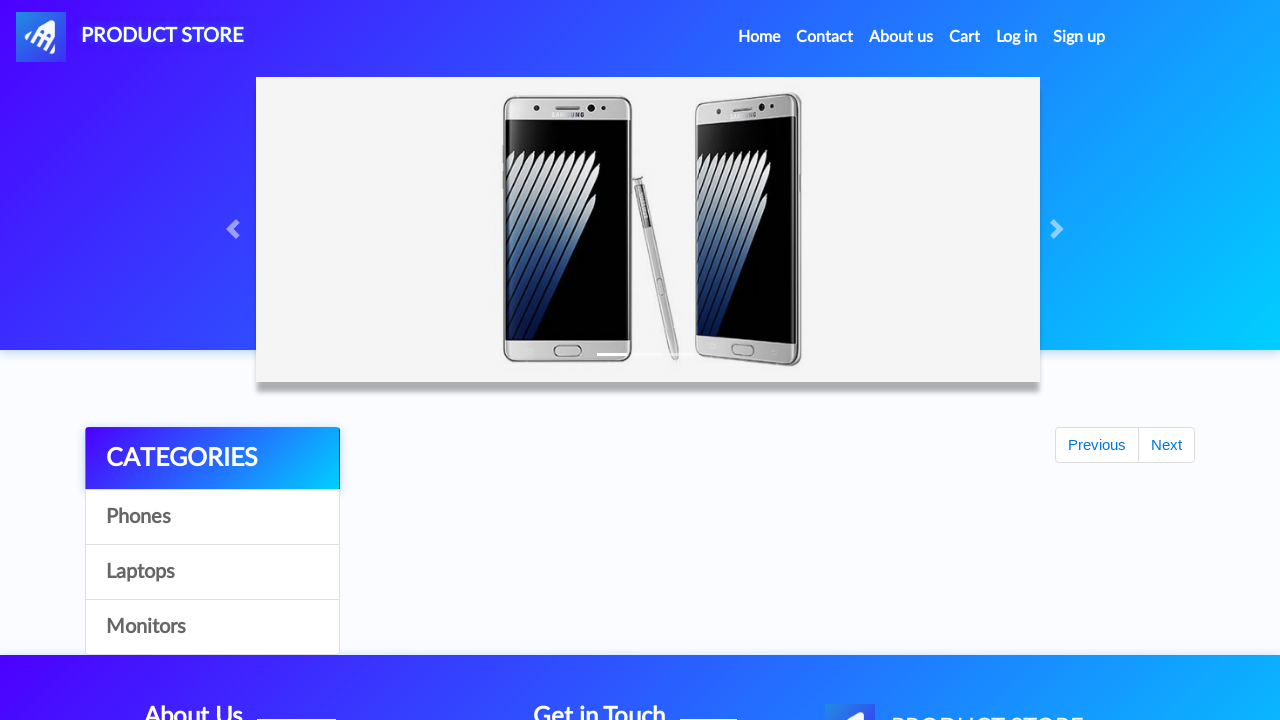

Clicked on Cart link at (965, 37) on text=Cart
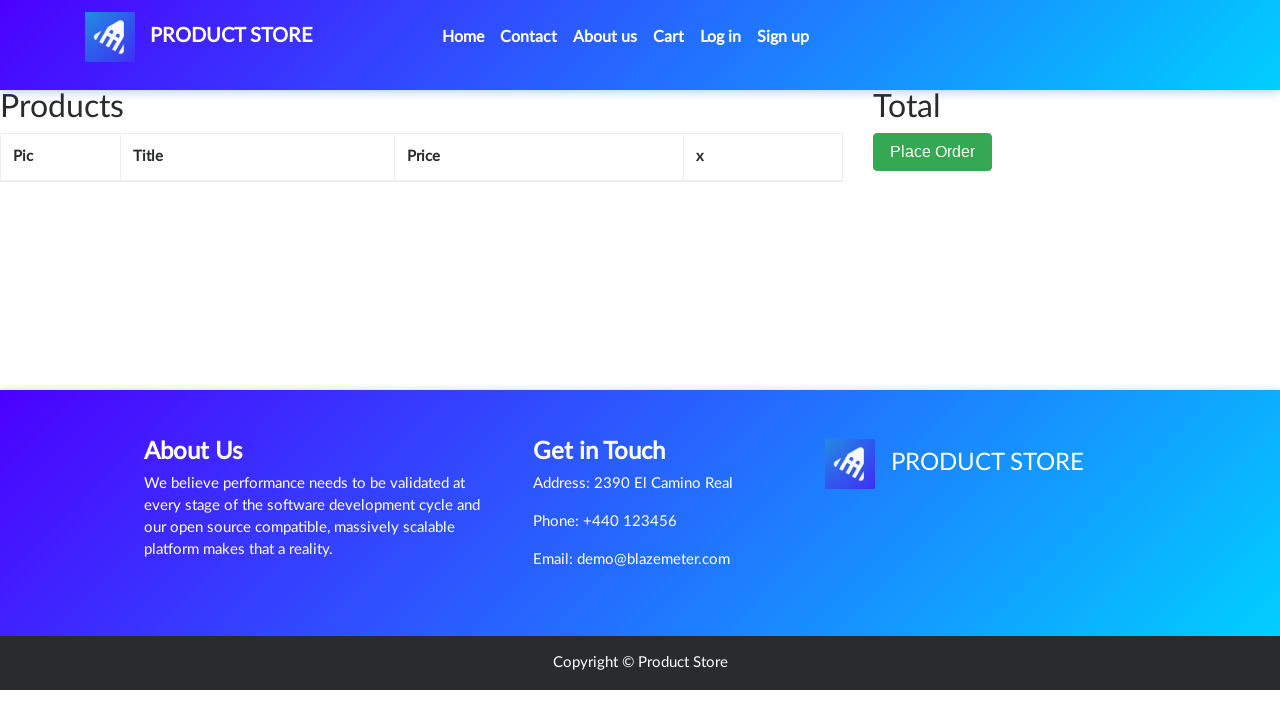

Cart page loaded with items table
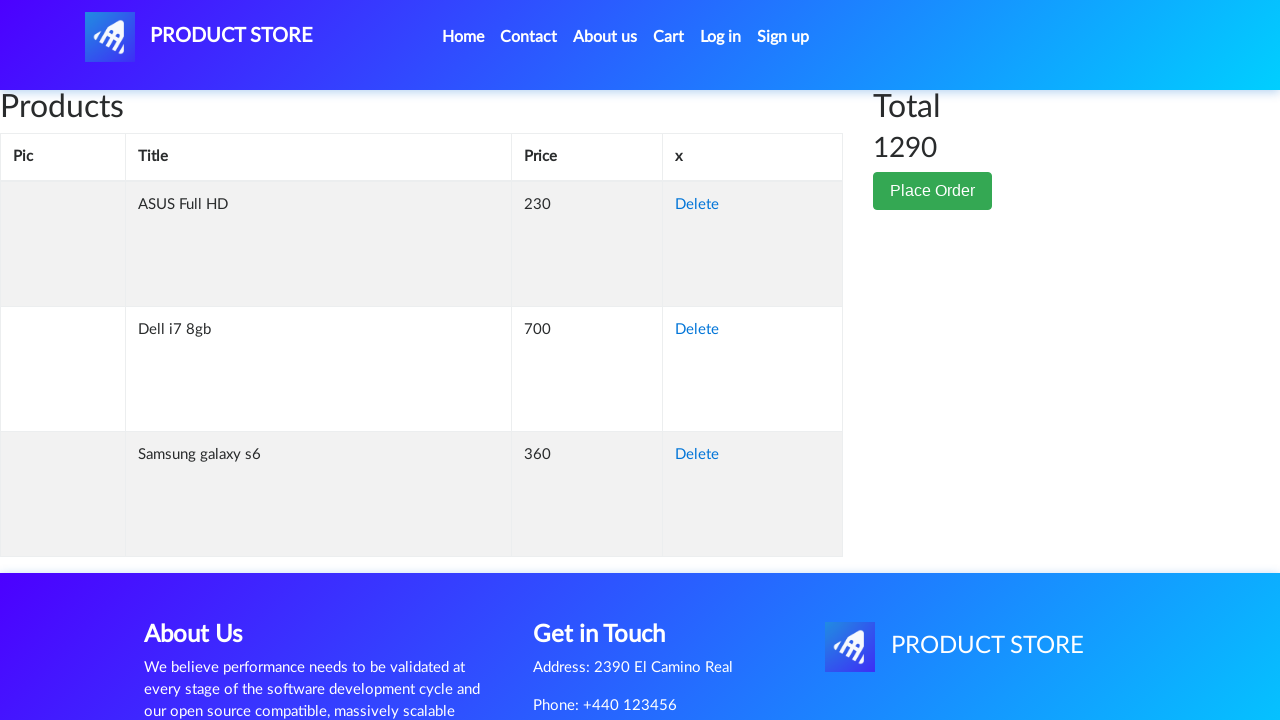

Clicked Place Order button at (933, 191) on button:text('Place Order')
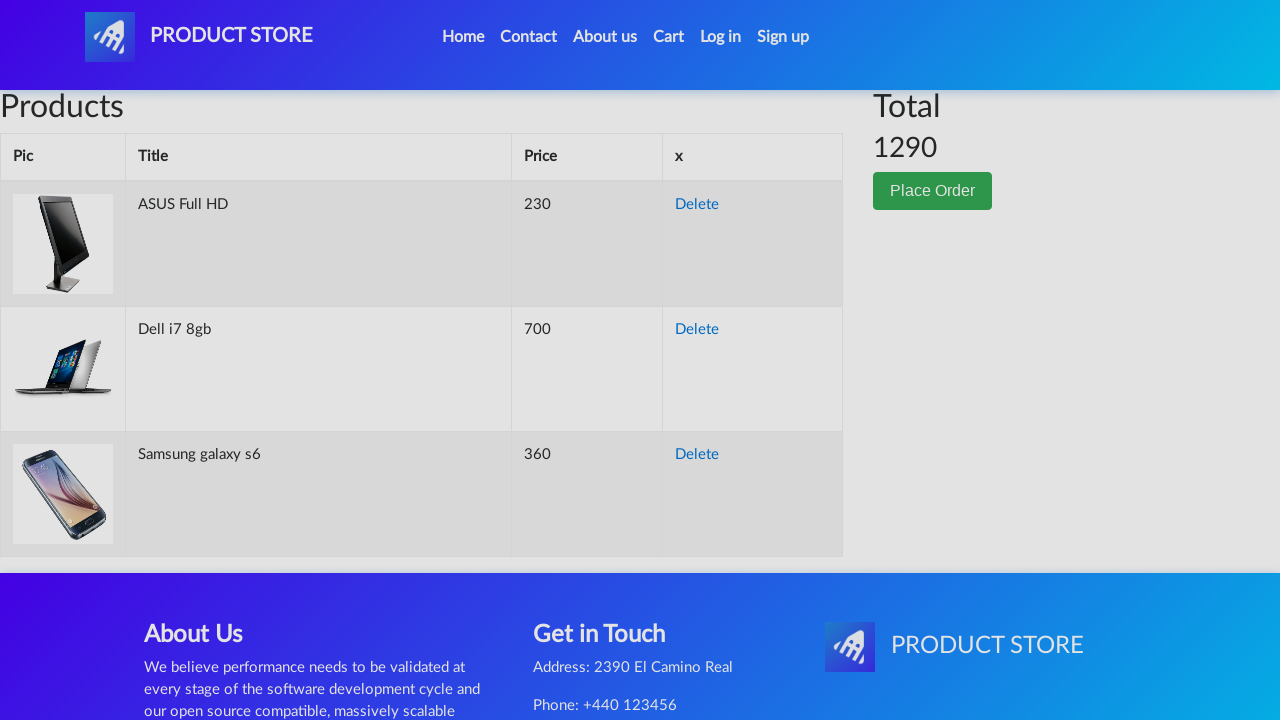

Filled name field with 'Marcus Thompson' on #name
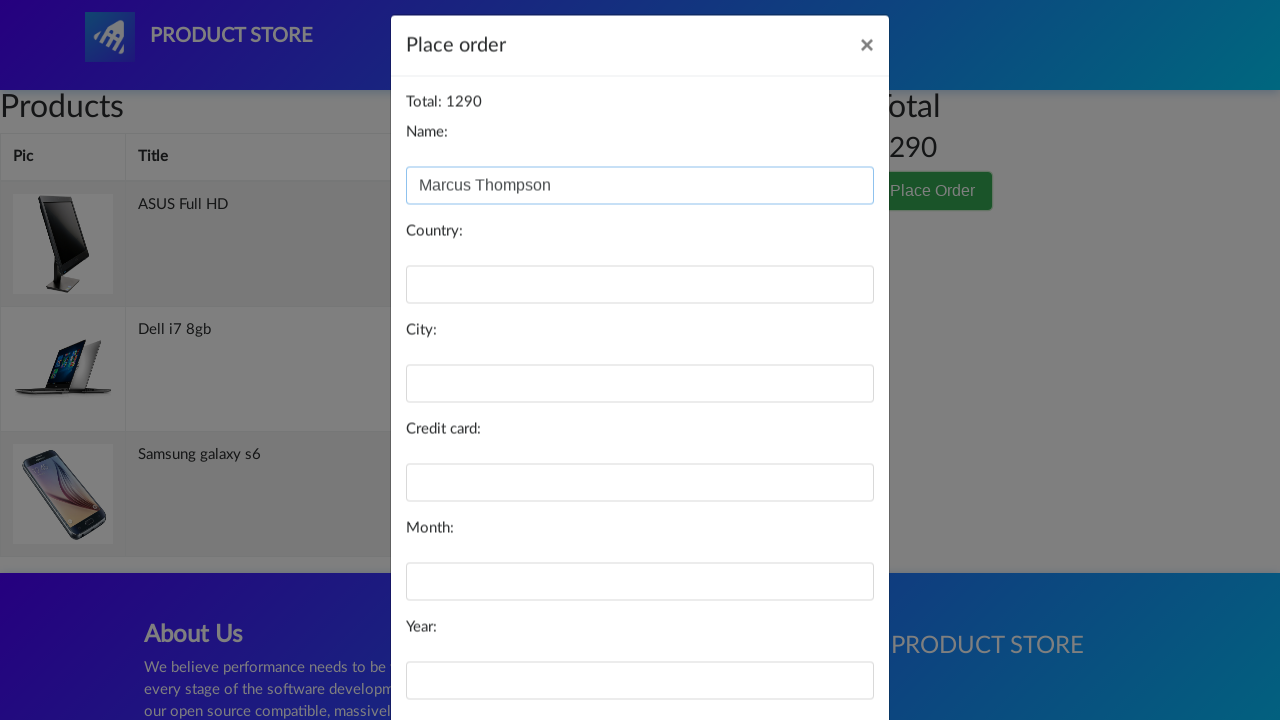

Filled country field with 'Canada' on #country
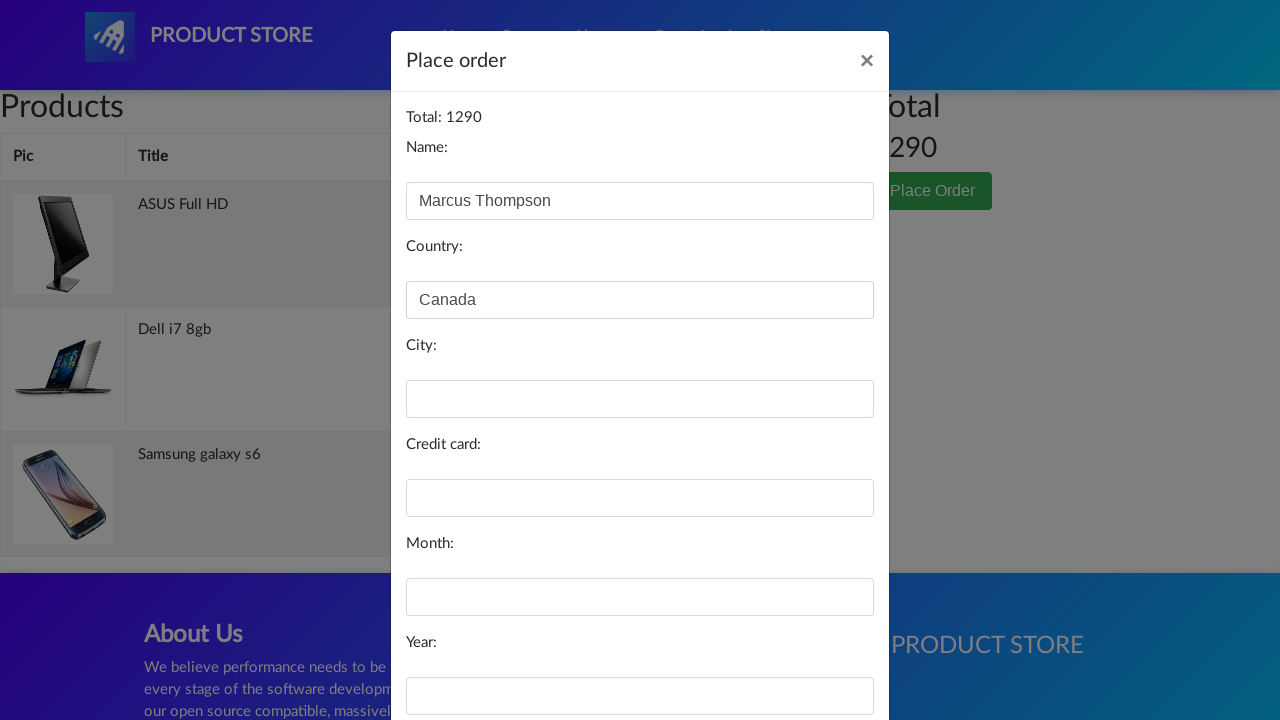

Filled city field with 'Toronto' on #city
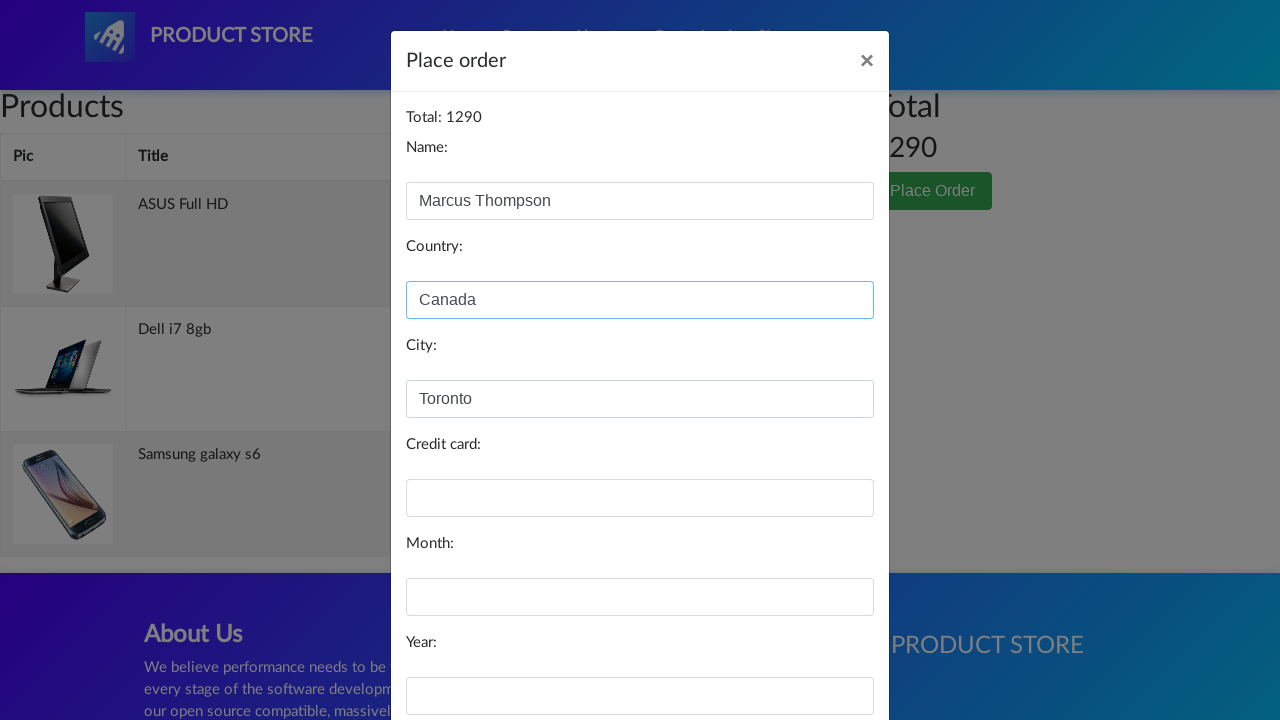

Filled card field with credit card number on #card
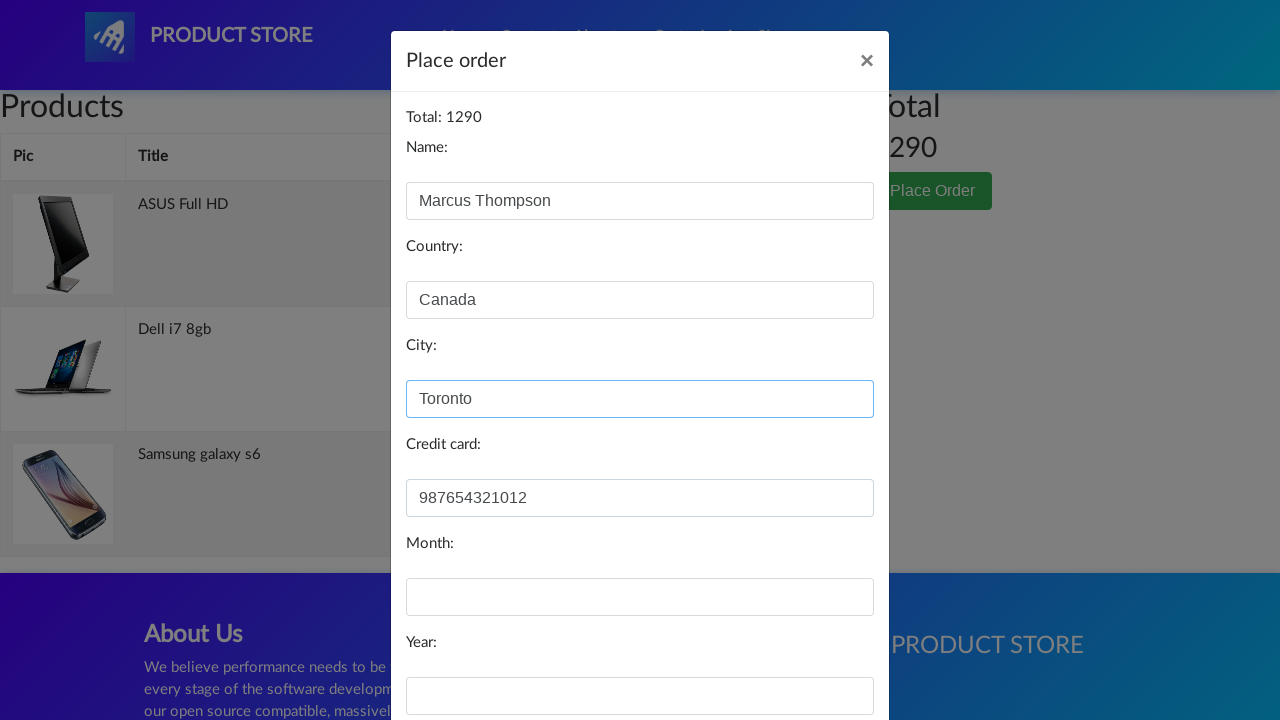

Filled month field with 'March' on #month
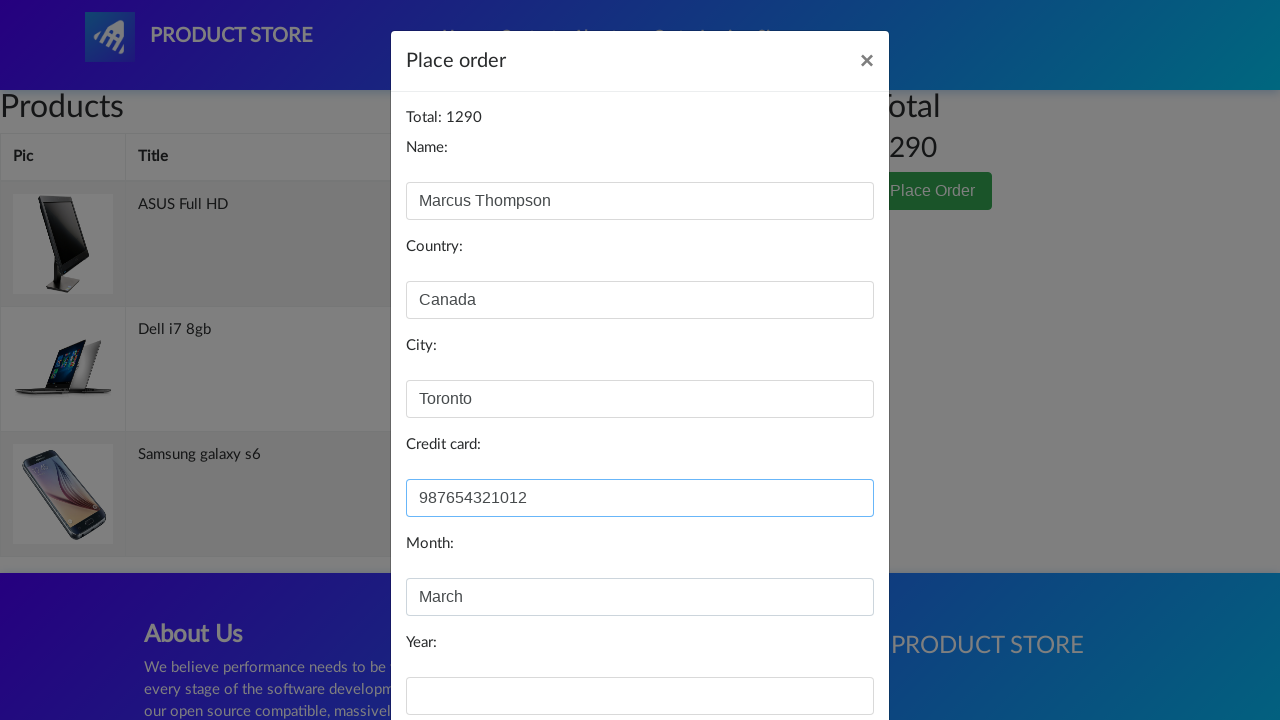

Filled year field with '2025' on #year
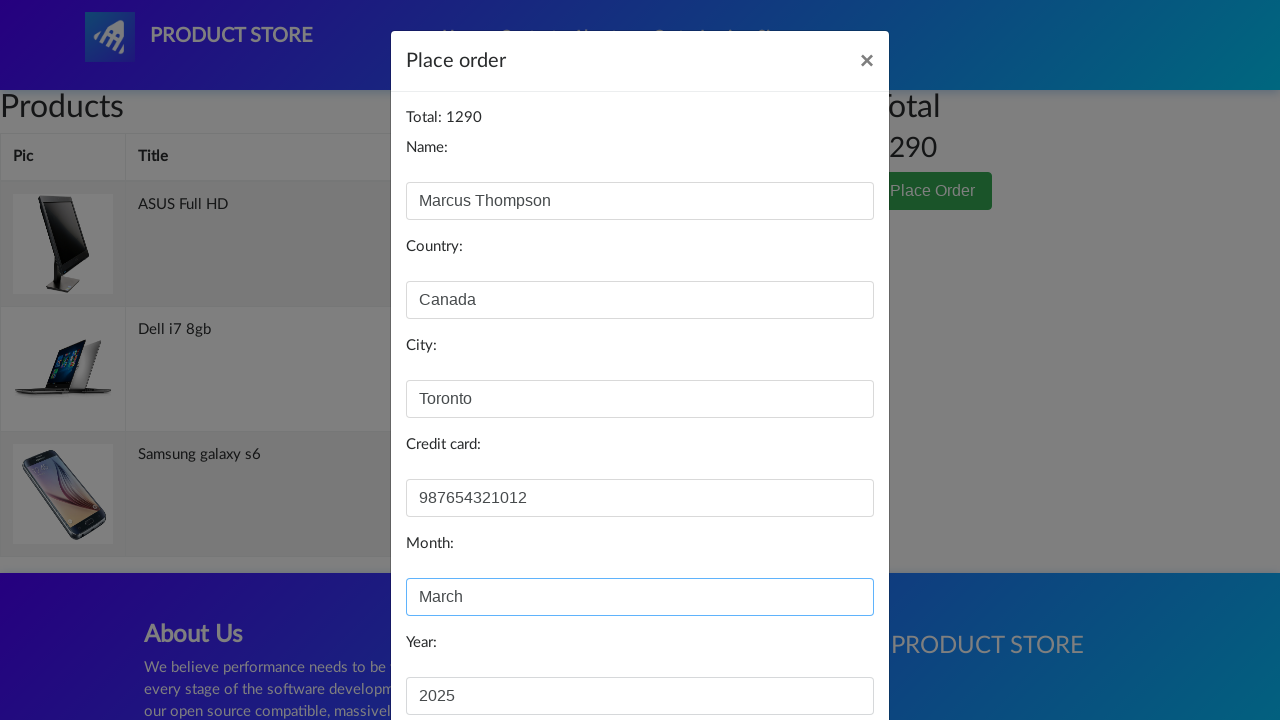

Clicked Purchase button to complete order at (823, 655) on button:text('Purchase')
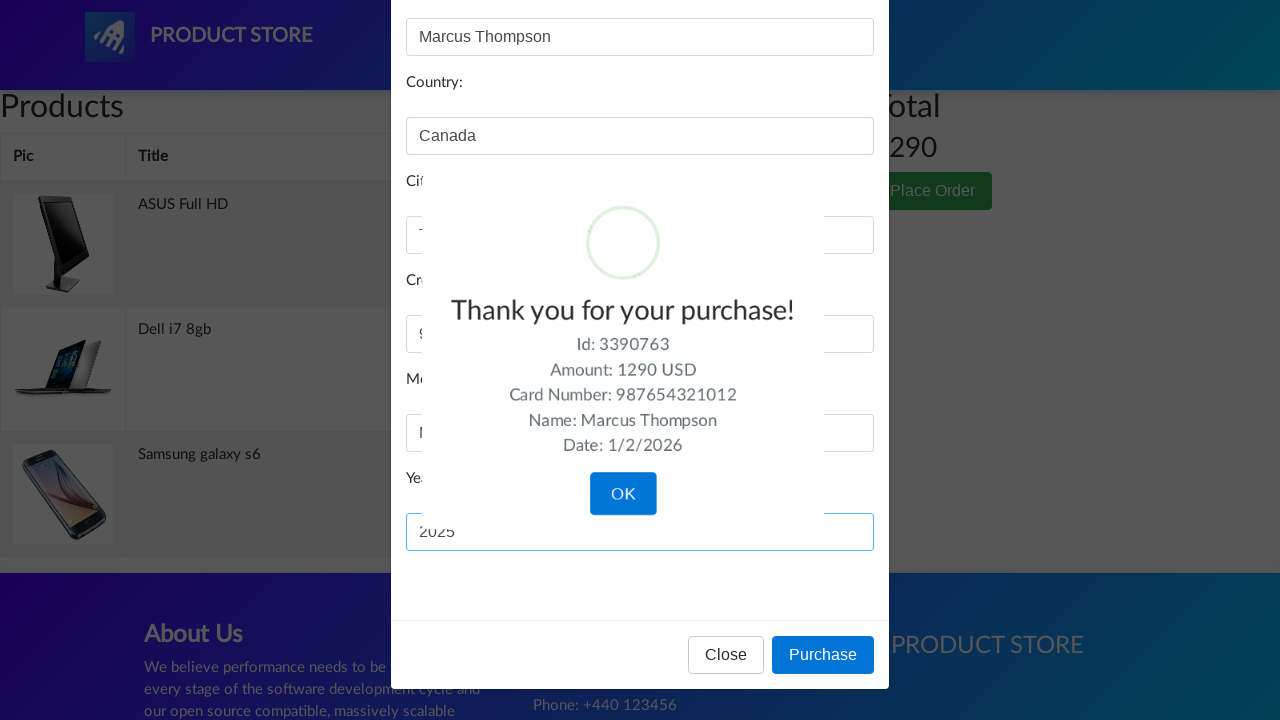

Order confirmation message appeared
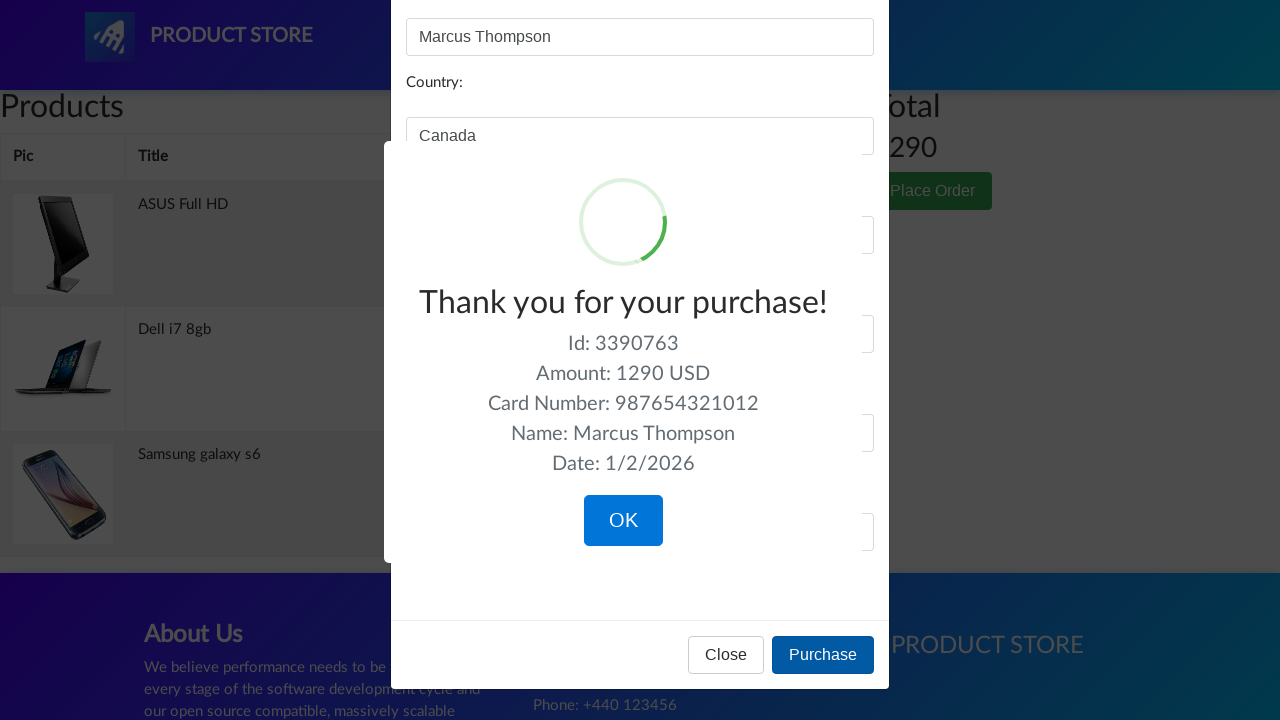

Clicked OK button to confirm order completion at (623, 521) on button.confirm.btn.btn-lg.btn-primary
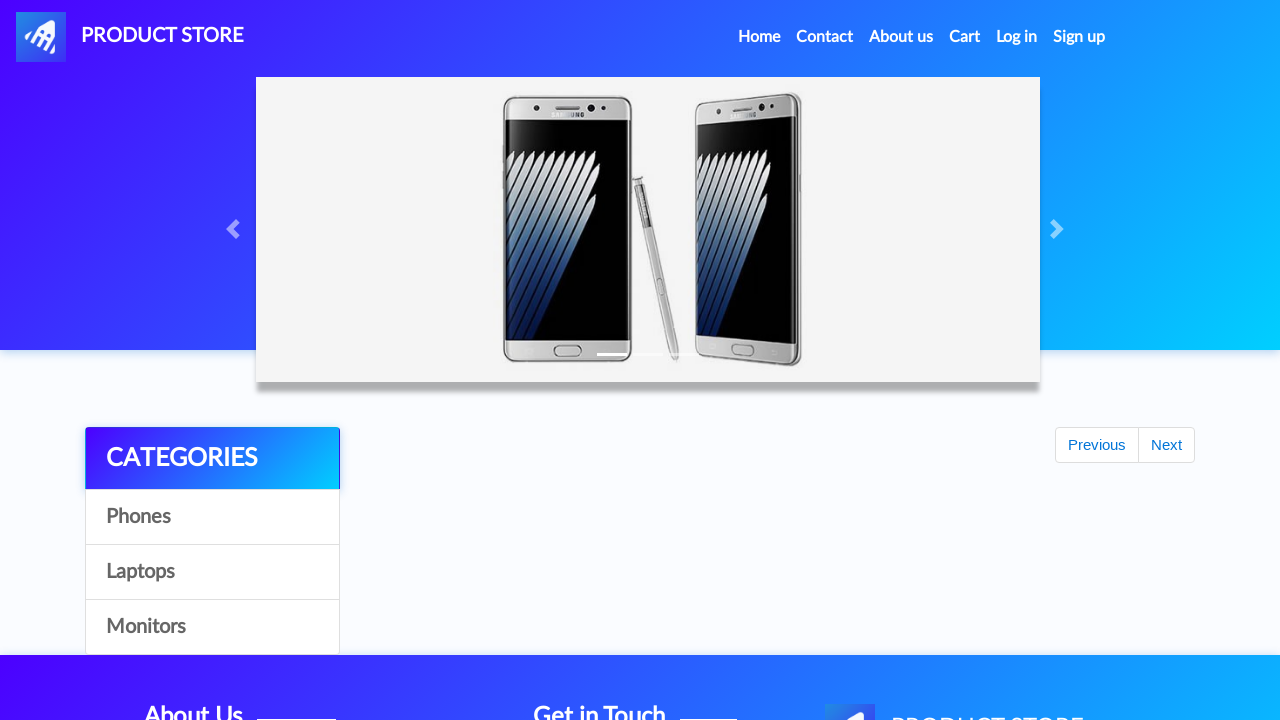

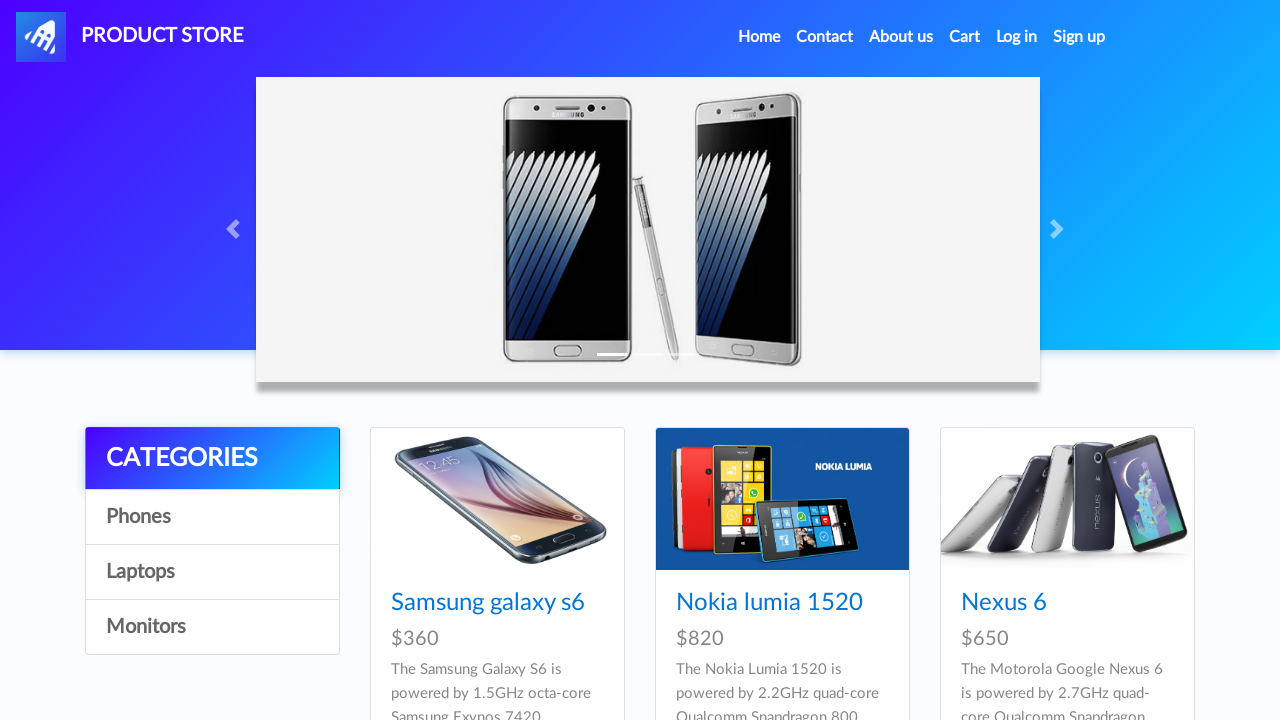